Tests adding and then removing an element by clicking Add Element and then Delete buttons

Starting URL: https://the-internet.herokuapp.com/add_remove_elements/

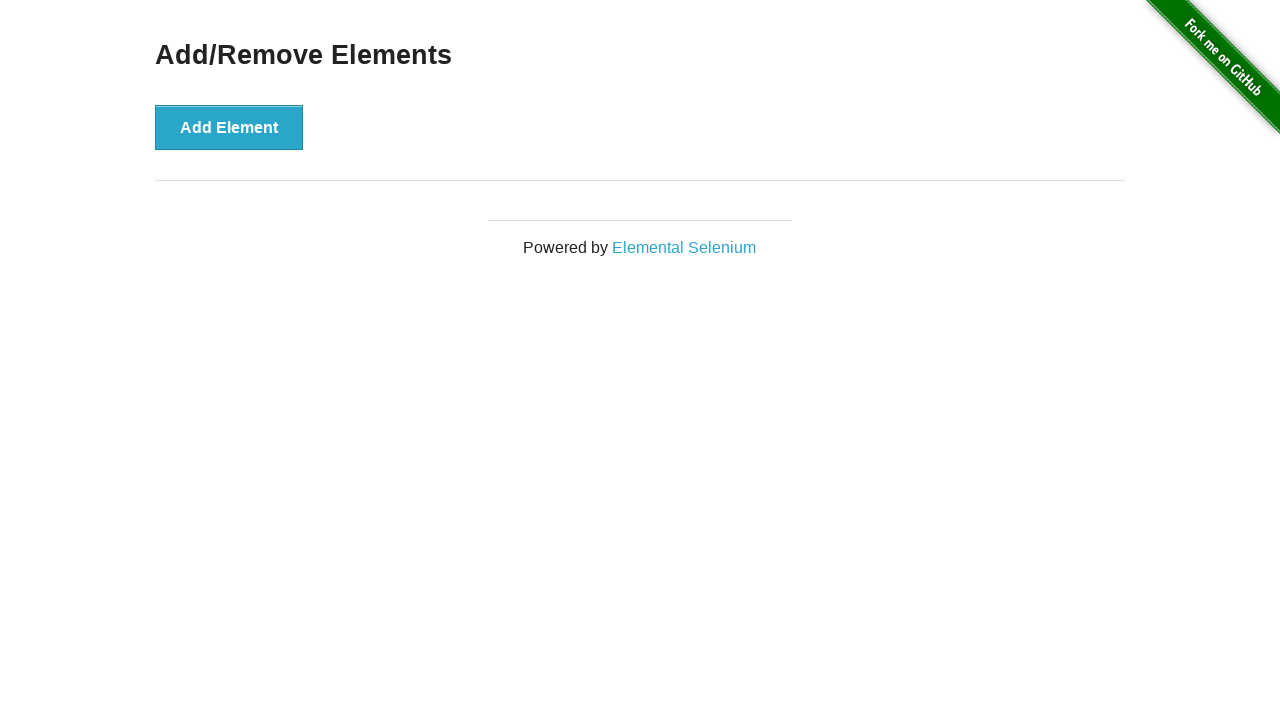

Clicked 'Add Element' button to add a new element at (229, 127) on xpath=//button[text()='Add Element']
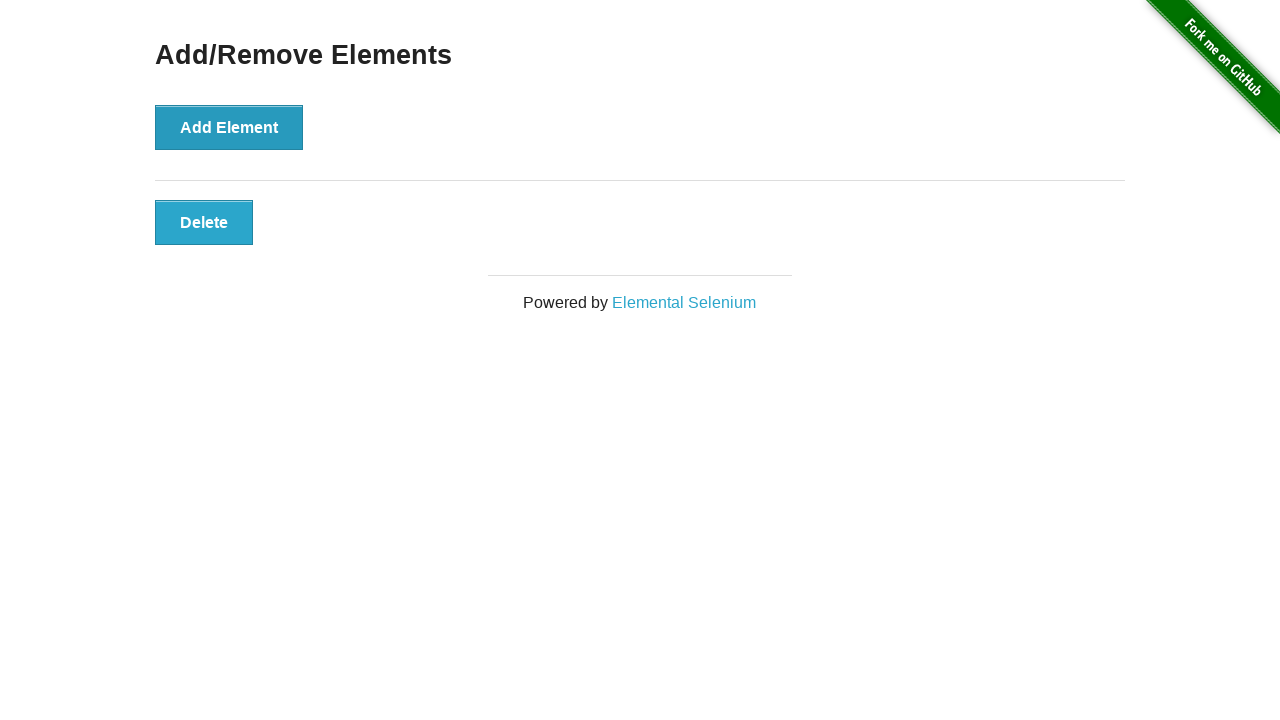

Clicked 'Delete' button to remove the added element at (204, 222) on xpath=//button[text()='Delete']
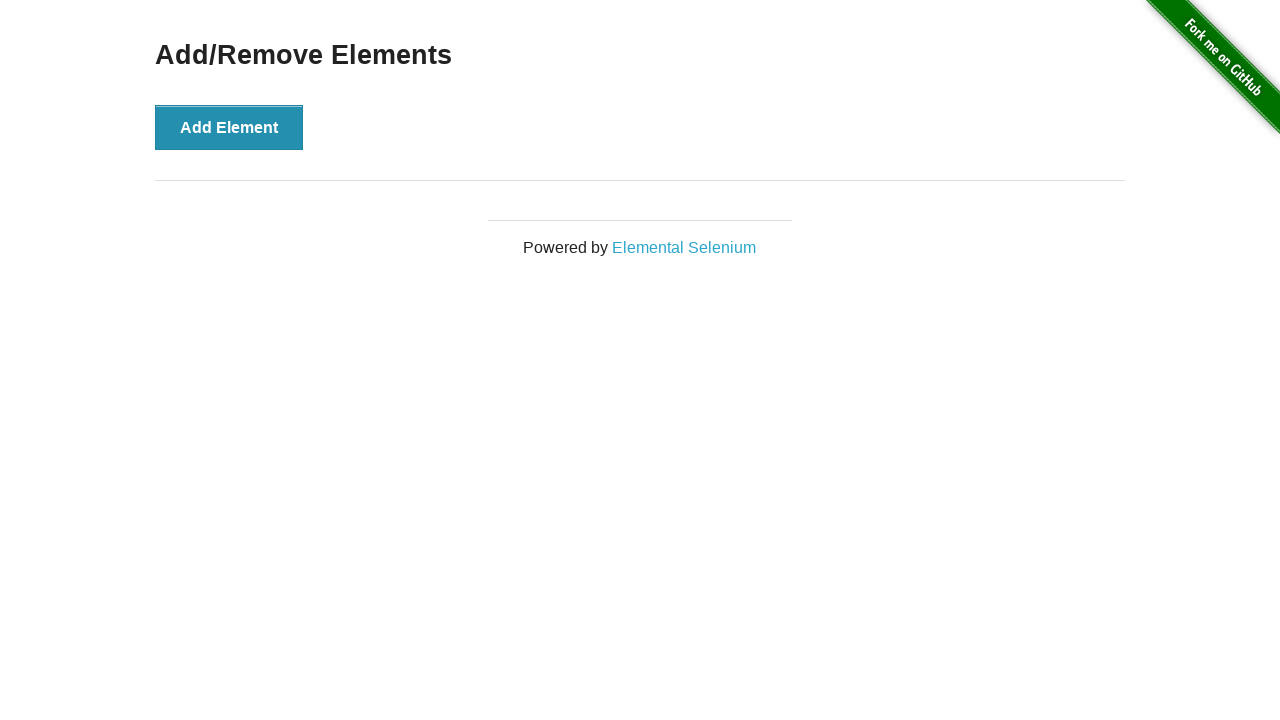

Verified that 'Delete' button is no longer present after removal
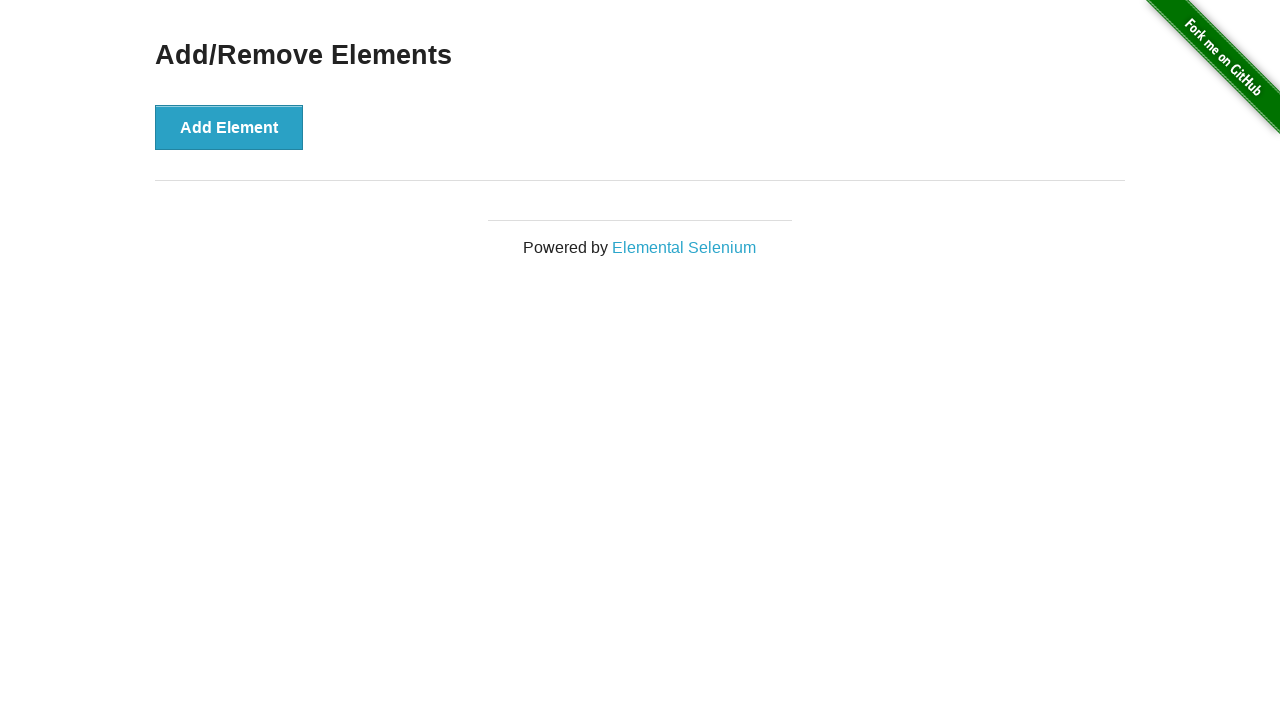

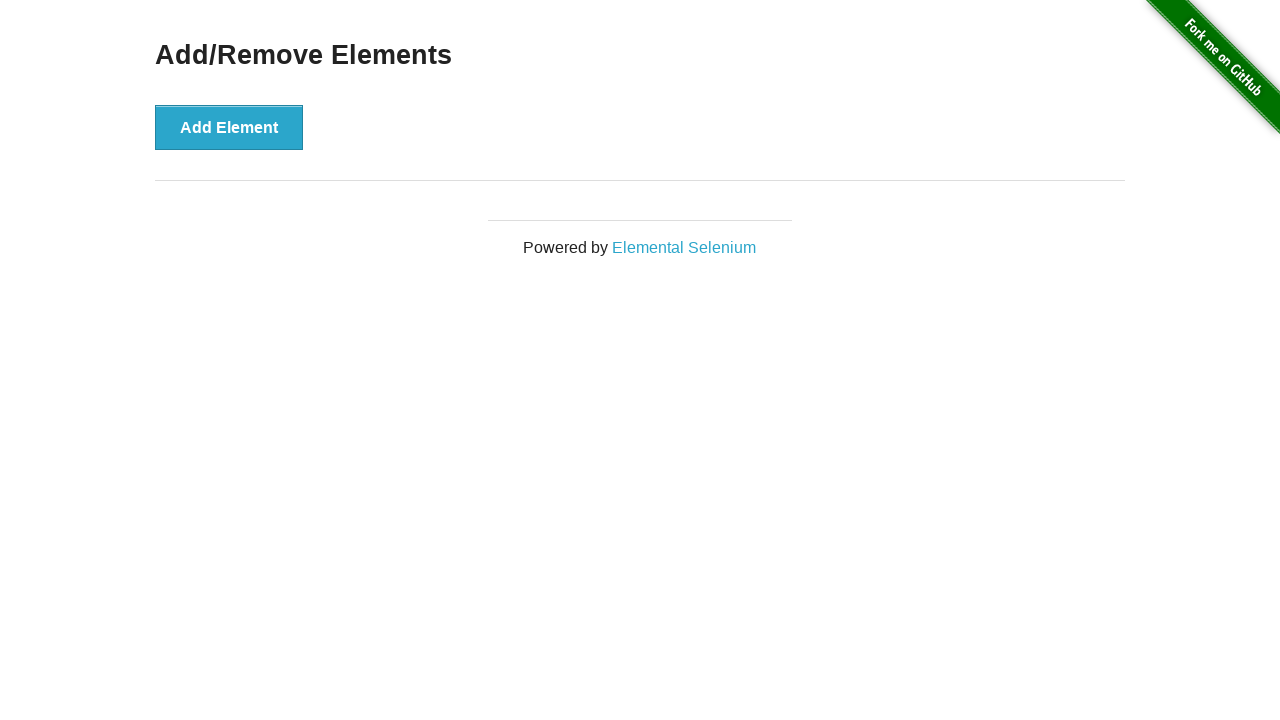